Tests browser window maximization by navigating to the Home Credit India website and verifying the page loads successfully.

Starting URL: https://www.homecredit.co.in/en

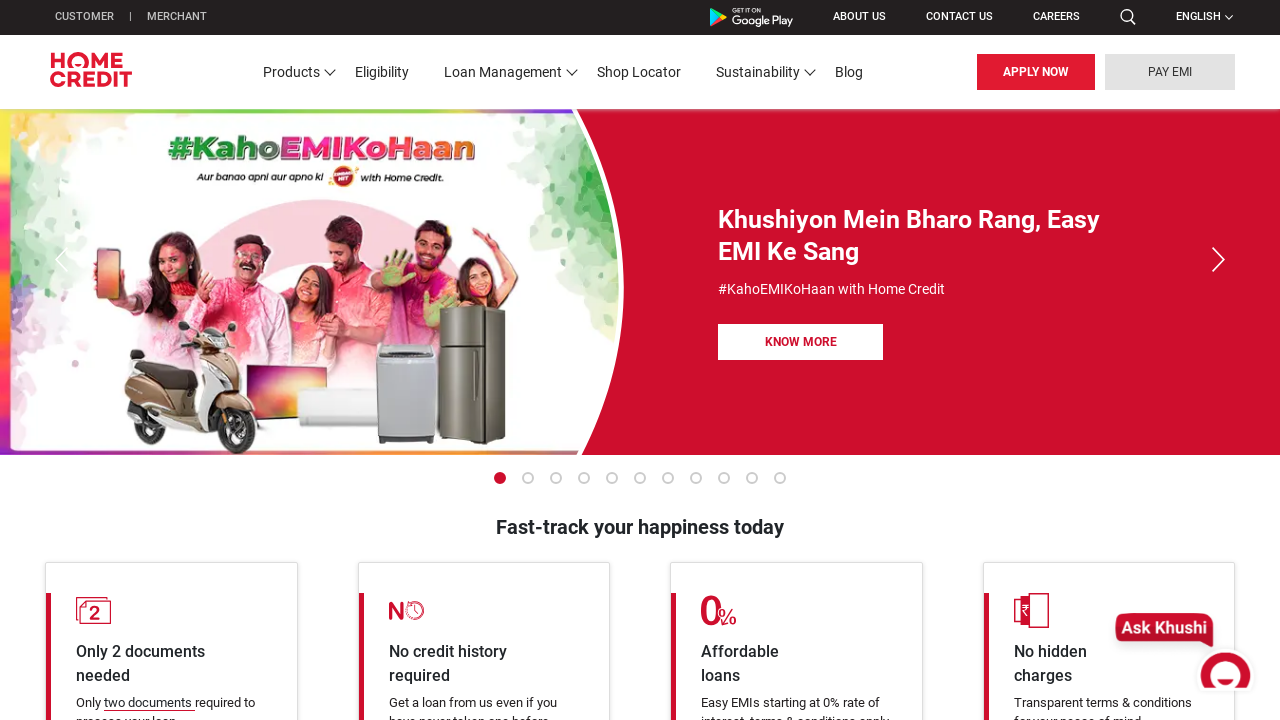

Waited for page to reach domcontentloaded state
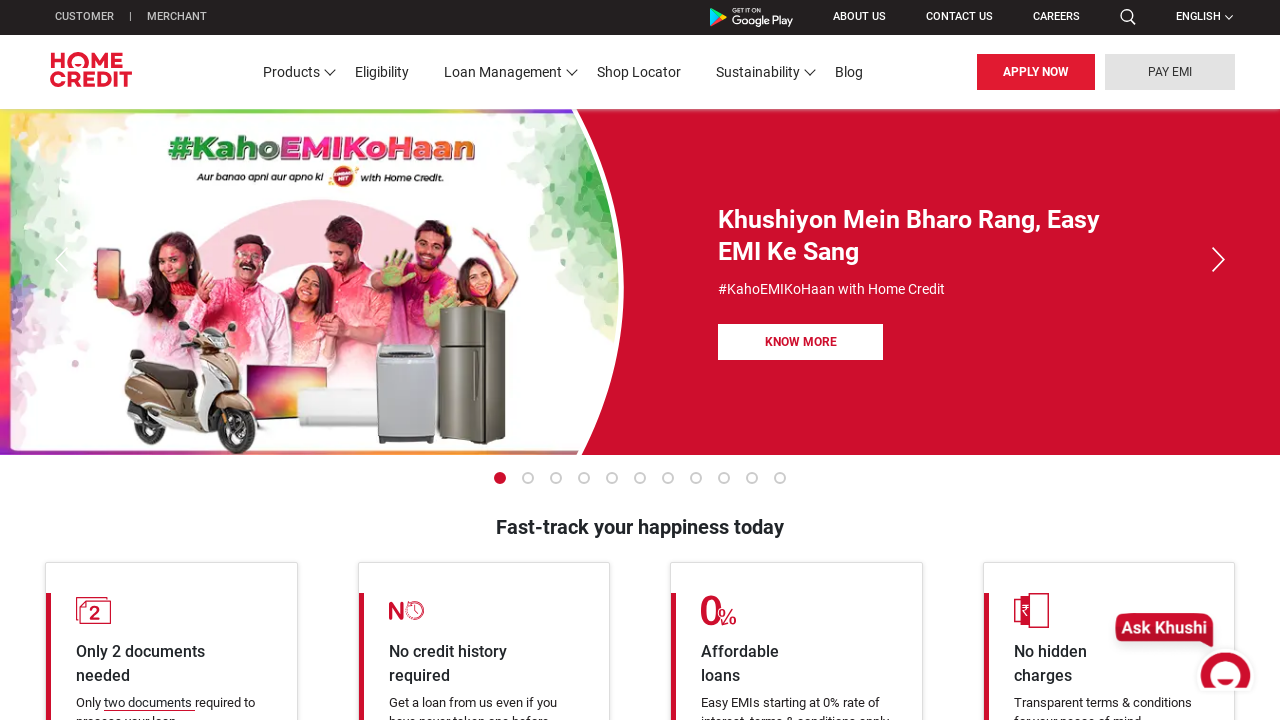

Verified body element is present on Home Credit India website
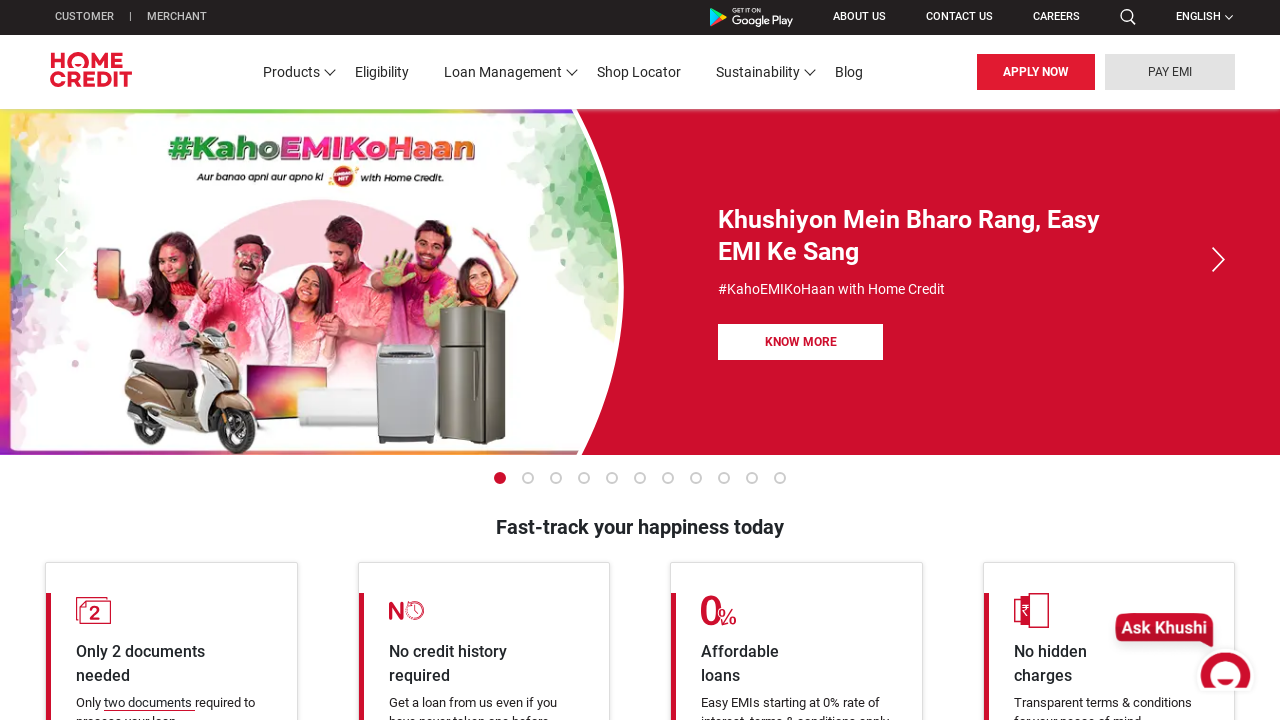

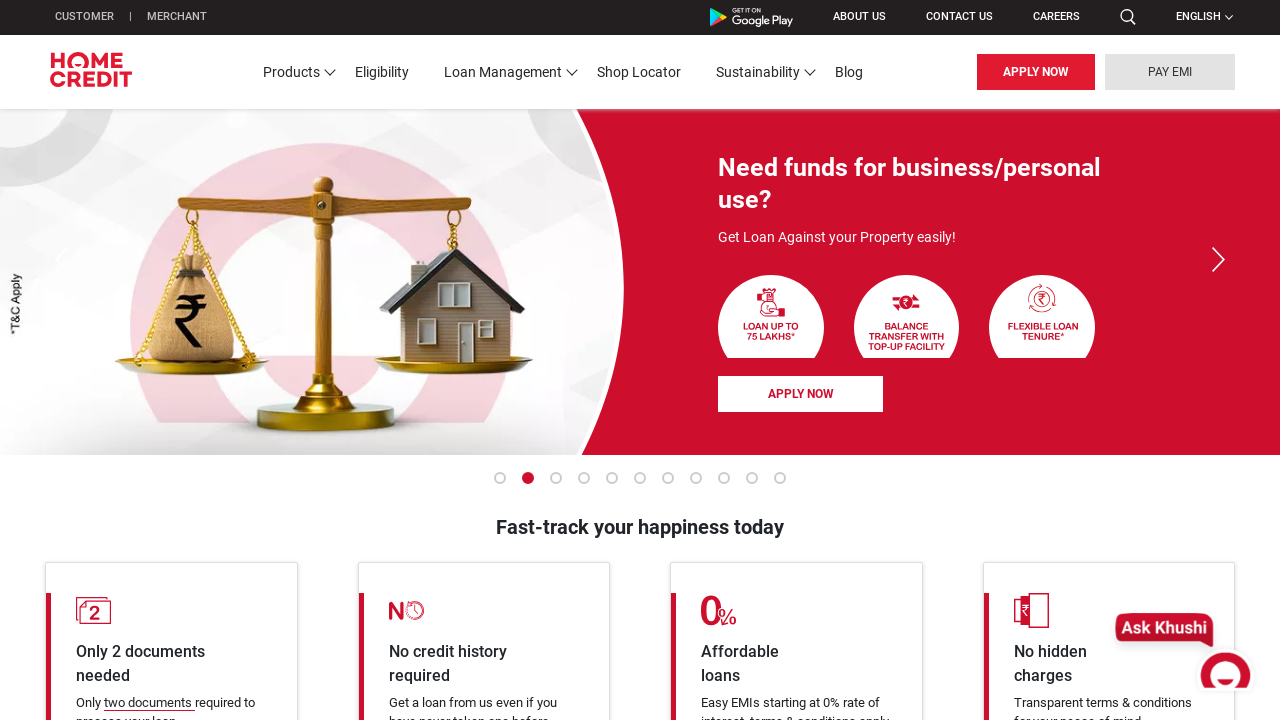